Navigates to a practice login page for Playwright testing

Starting URL: https://rahulshettyacademy.com/loginpagePractise/

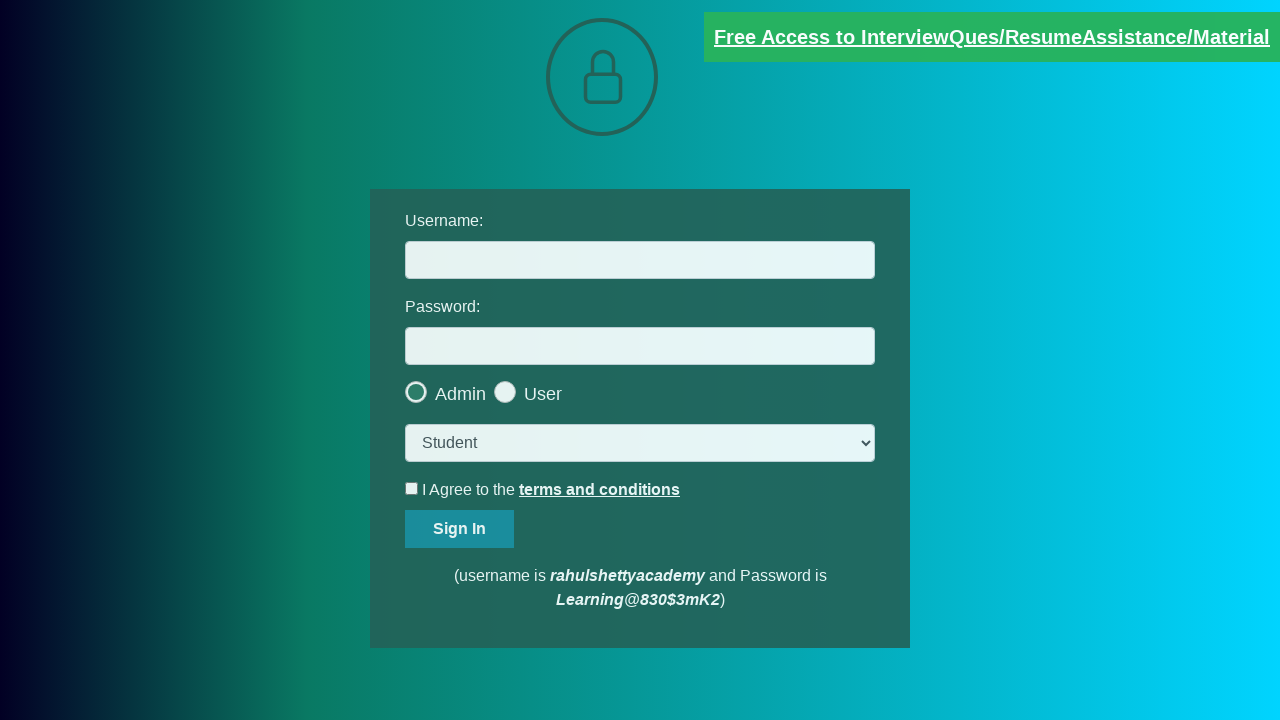

Waited for page to load (domcontentloaded)
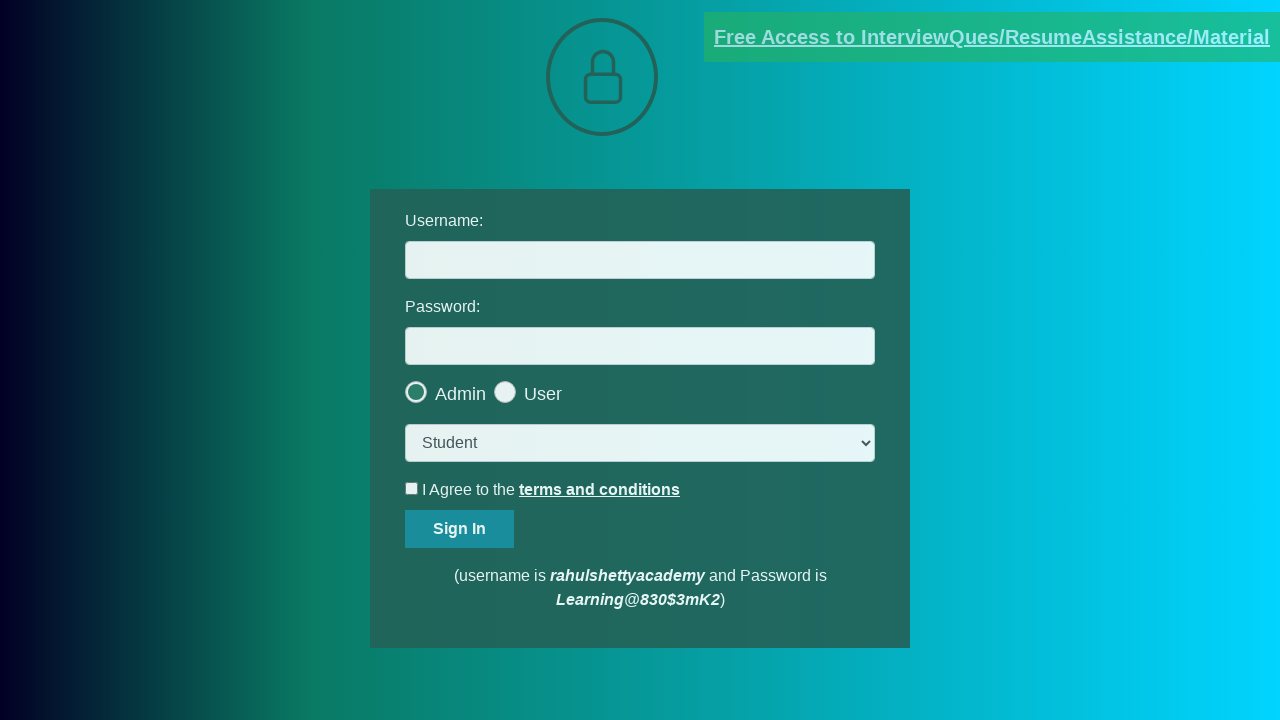

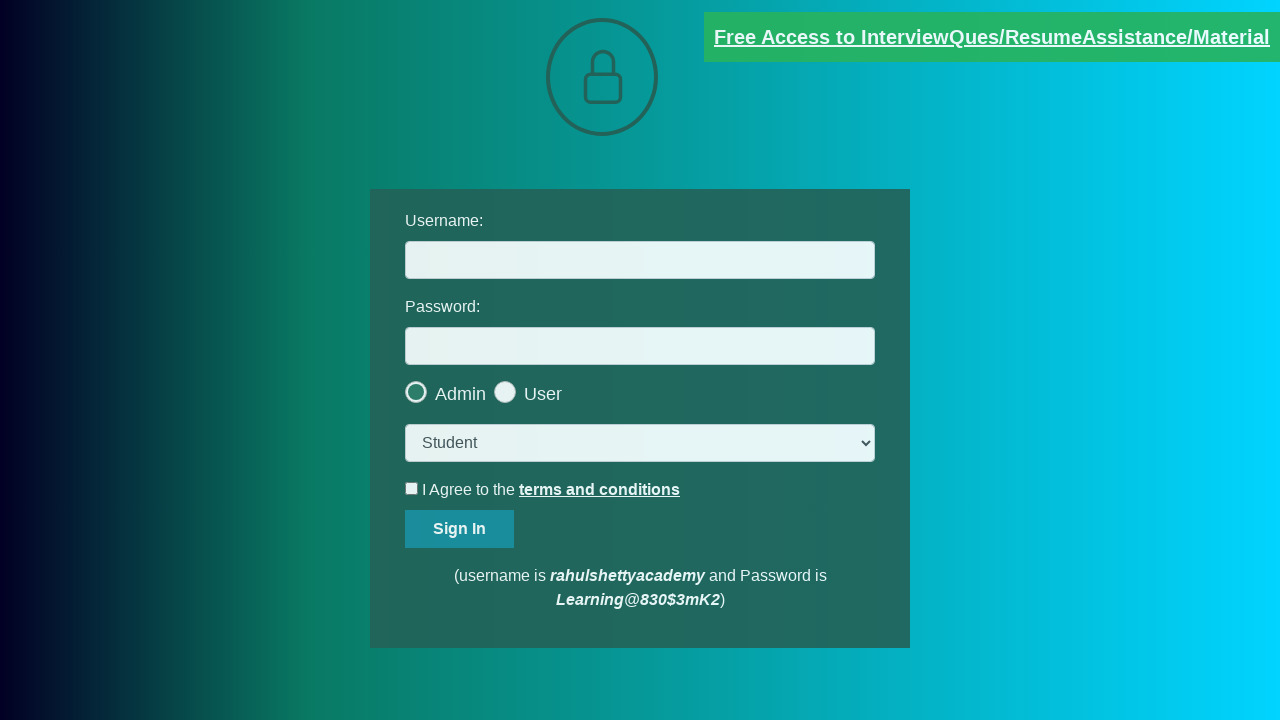